Tests autocomplete functionality by typing "abri" and verifying it completes to "Abricot"

Starting URL: https://labasse.github.io/fruits/

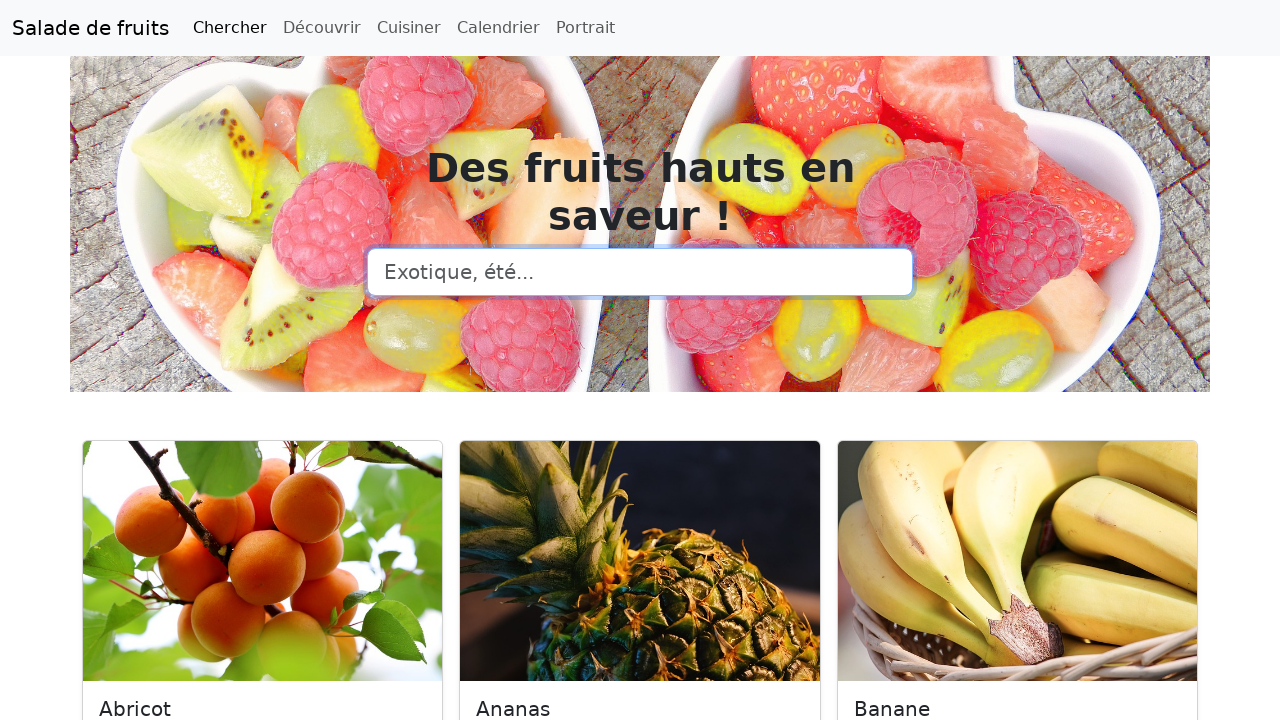

Clicked on search input field at (640, 272) on input[type=search]
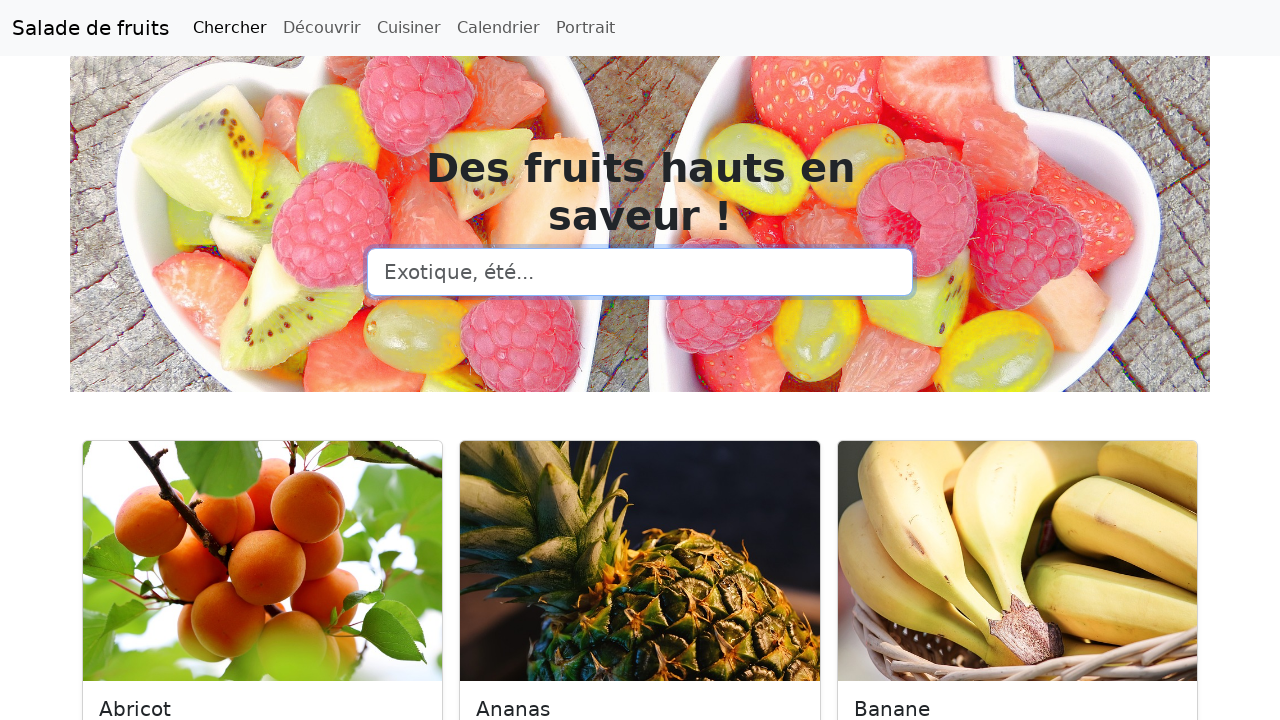

Typed 'abri' into search field on input[type=search]
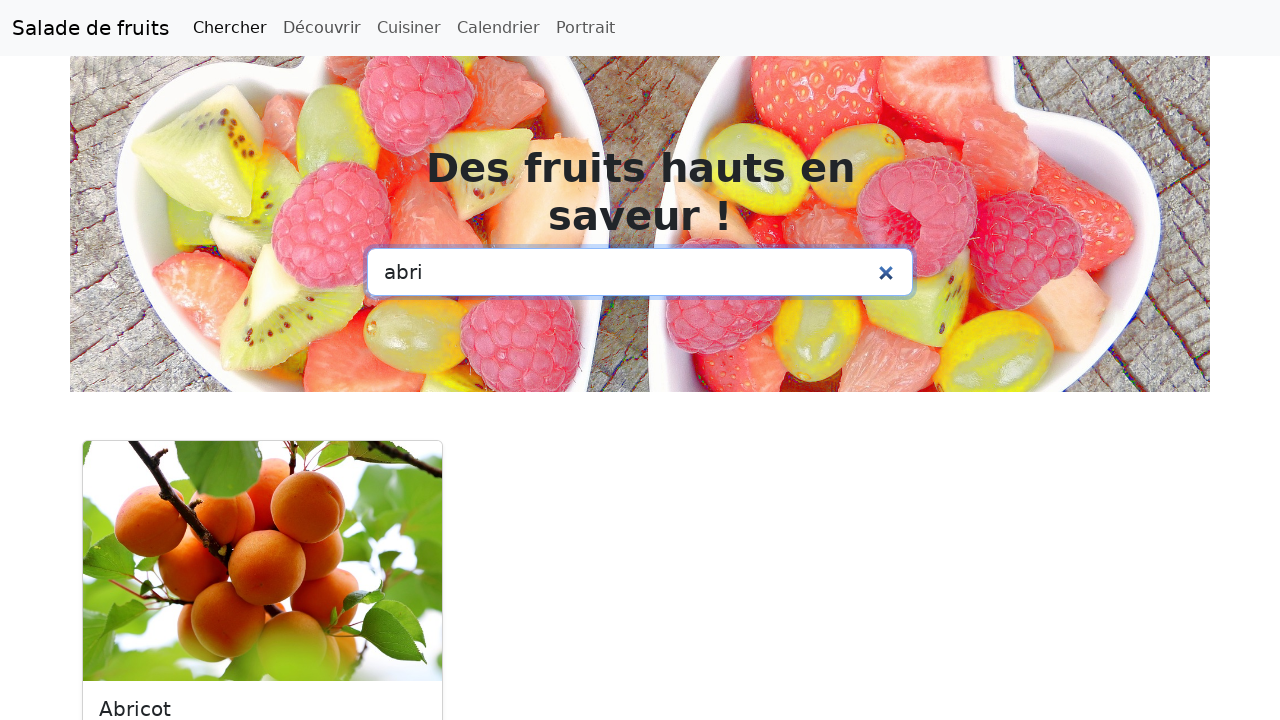

Autocomplete changed the input value from 'abri'
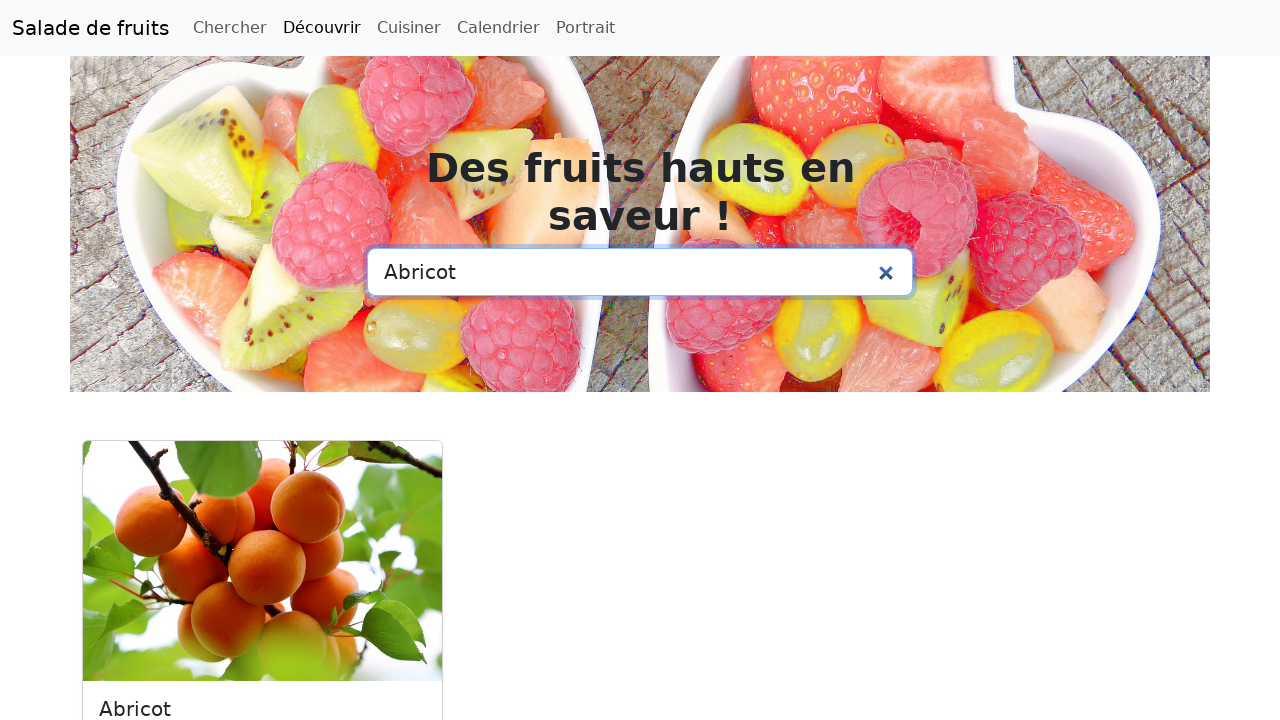

Retrieved current search input value
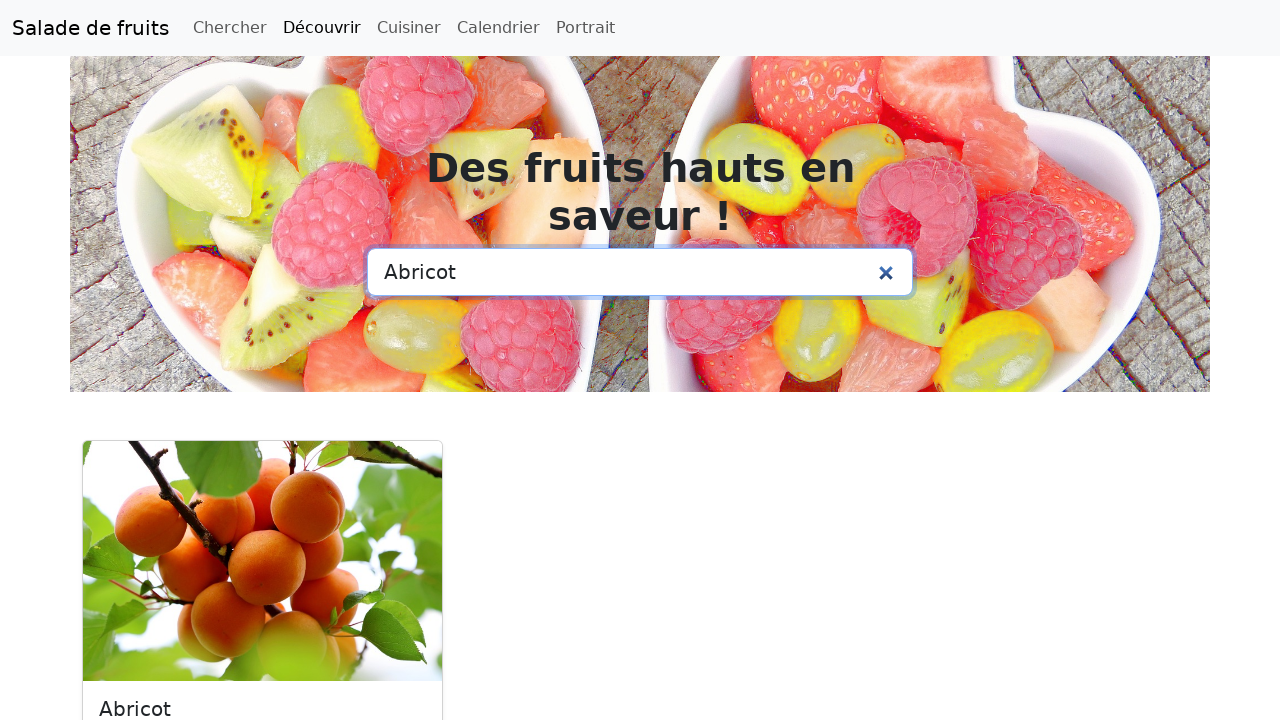

Verified search field autocompleted to 'Abricot'
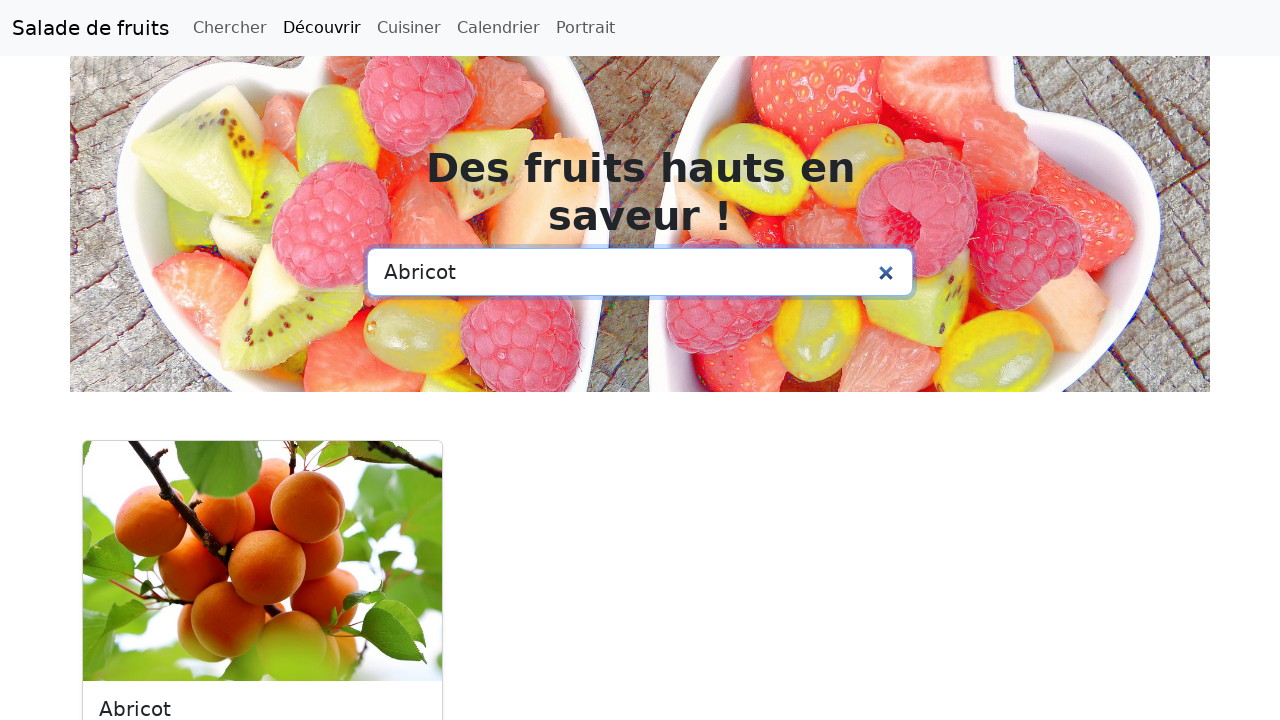

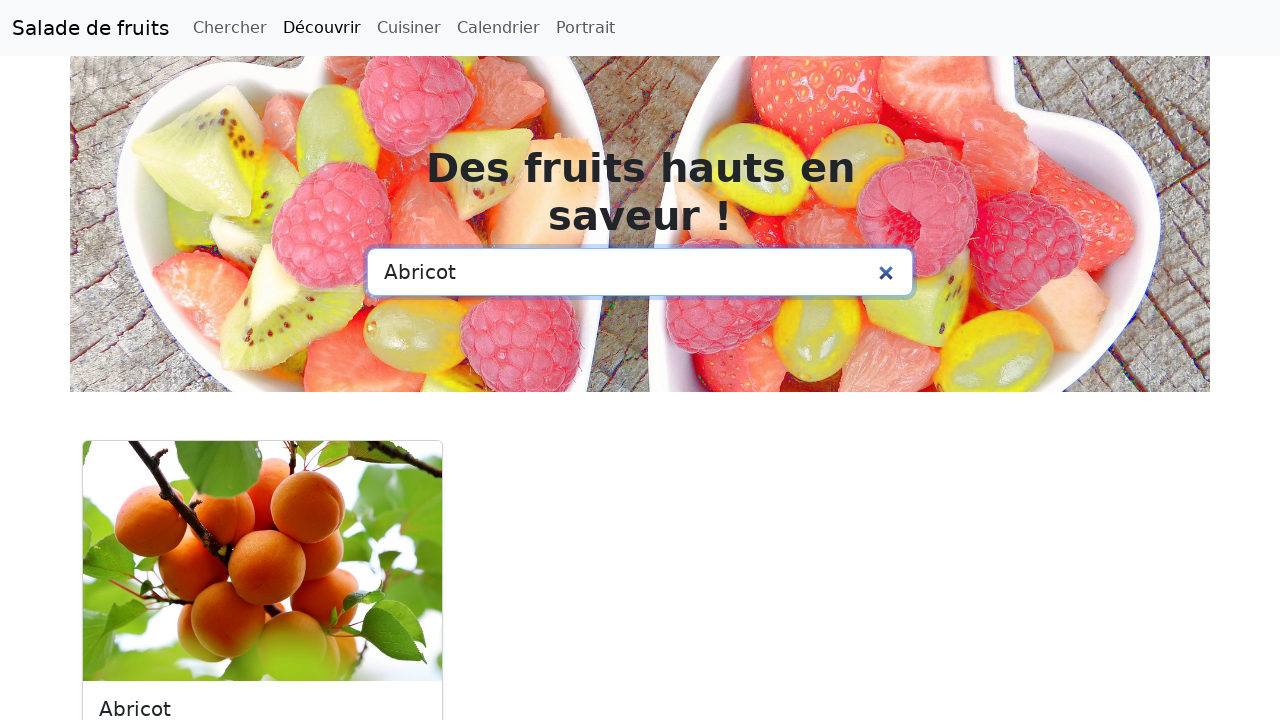